Tests that entered text is trimmed when editing a todo item

Starting URL: https://demo.playwright.dev/todomvc

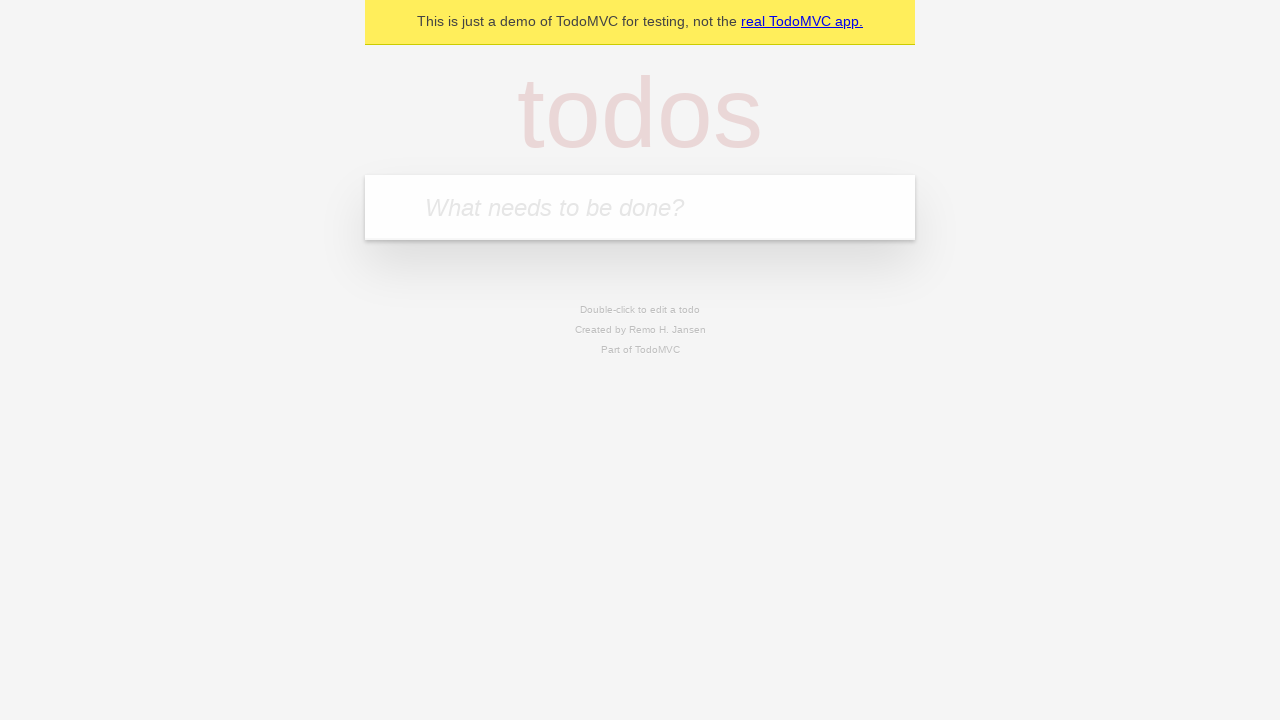

Filled todo input with 'buy some cheese' on internal:attr=[placeholder="What needs to be done?"i]
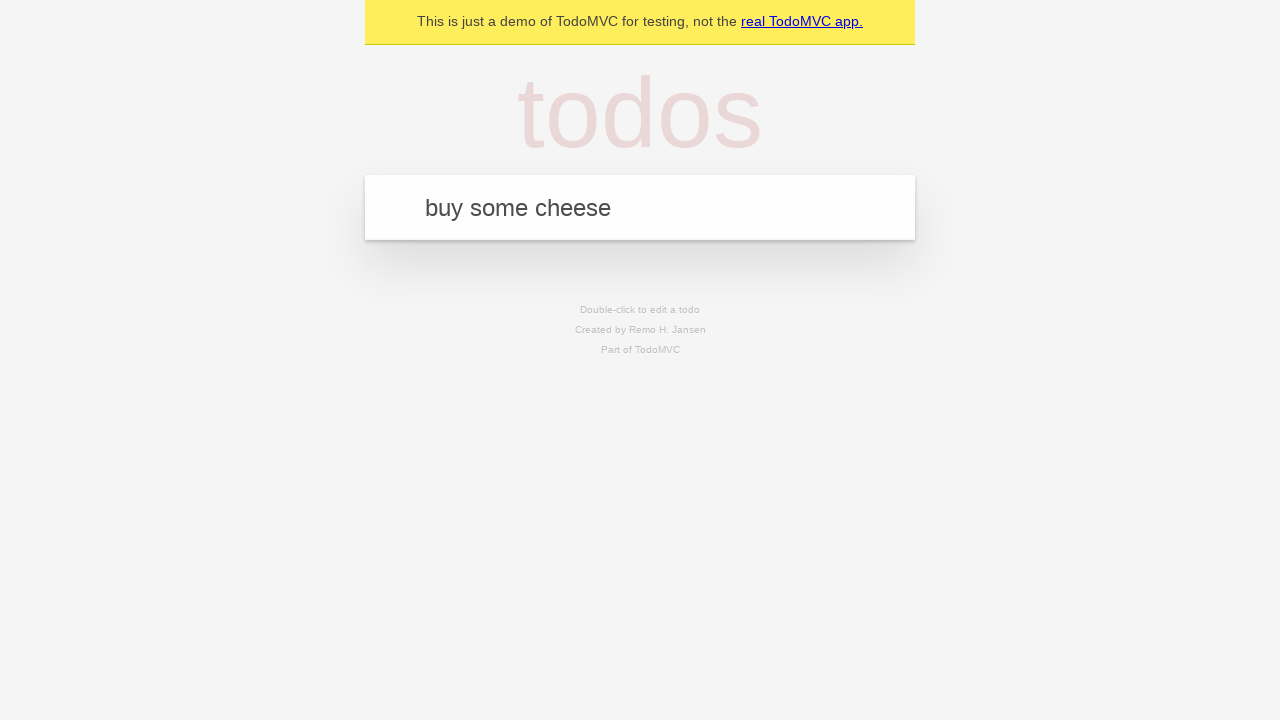

Pressed Enter to create first todo on internal:attr=[placeholder="What needs to be done?"i]
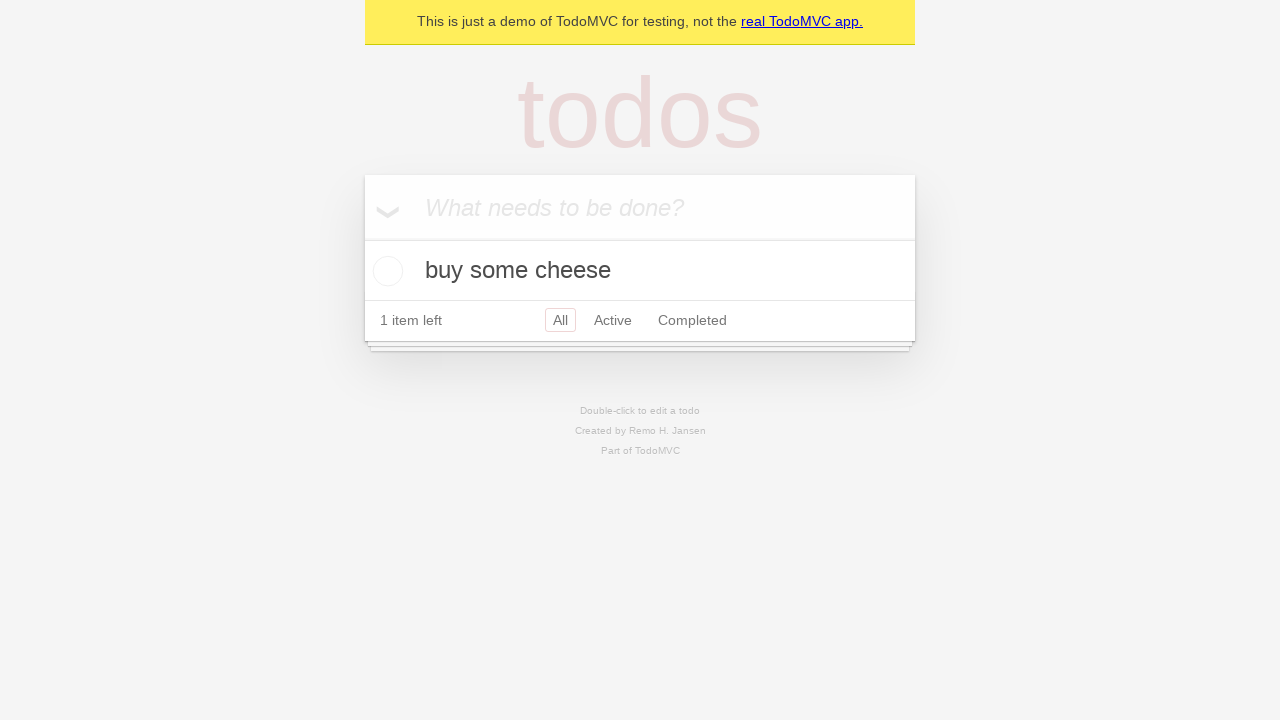

Filled todo input with 'feed the cat' on internal:attr=[placeholder="What needs to be done?"i]
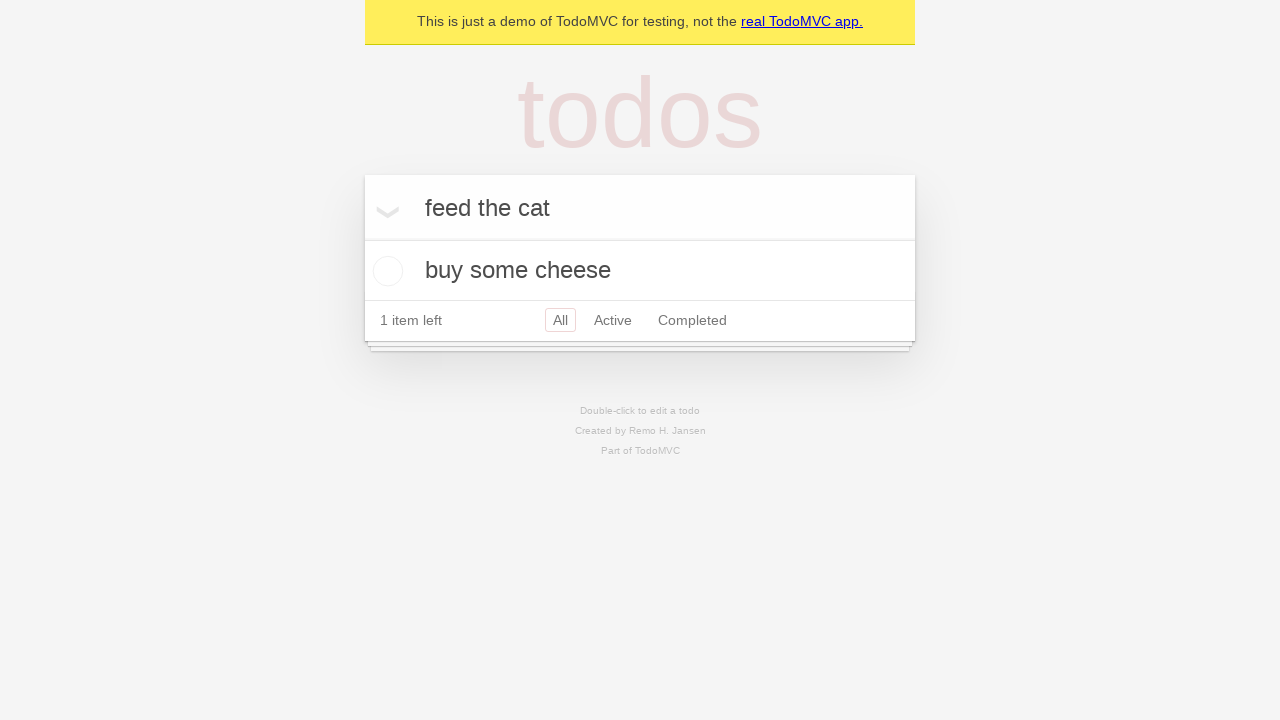

Pressed Enter to create second todo on internal:attr=[placeholder="What needs to be done?"i]
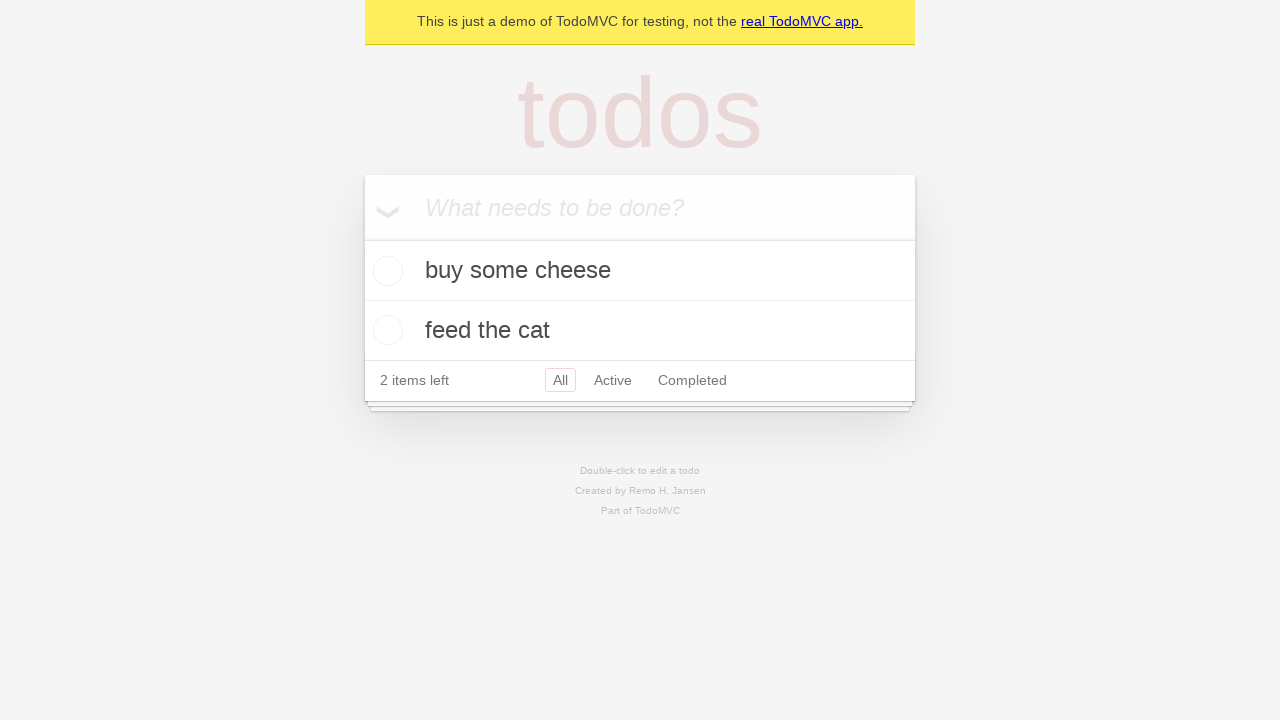

Filled todo input with 'book a doctors appointment' on internal:attr=[placeholder="What needs to be done?"i]
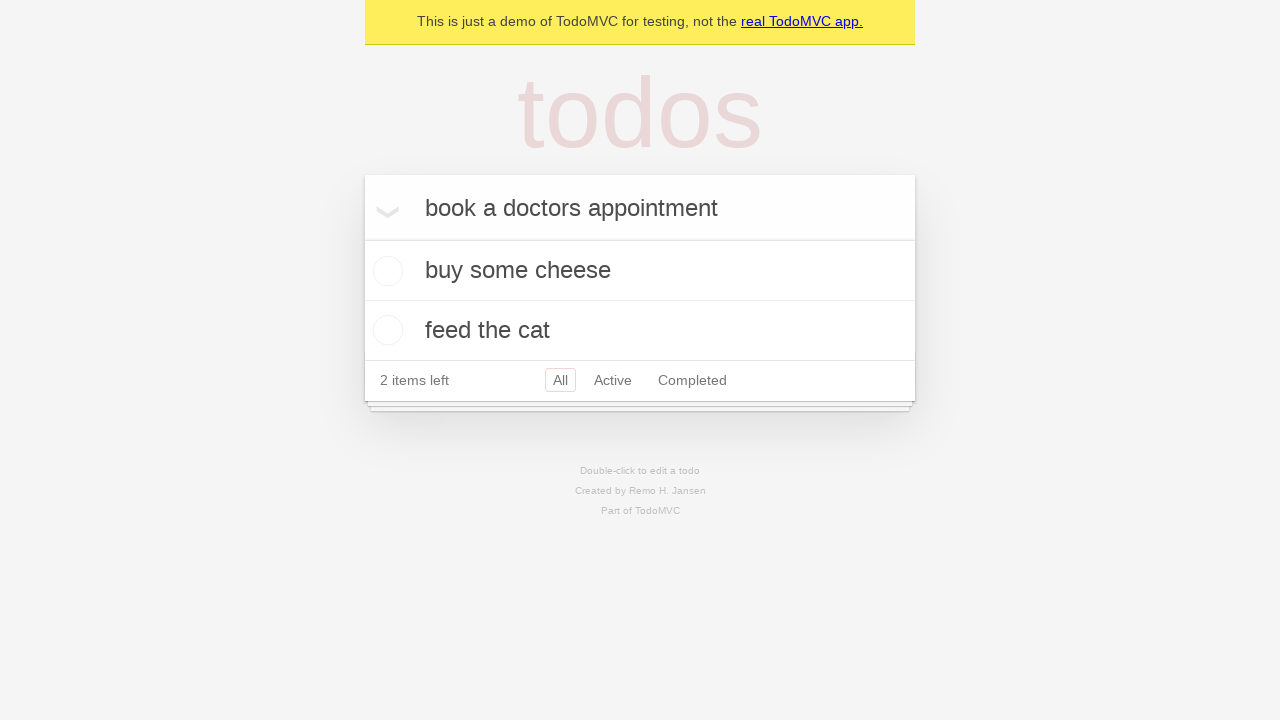

Pressed Enter to create third todo on internal:attr=[placeholder="What needs to be done?"i]
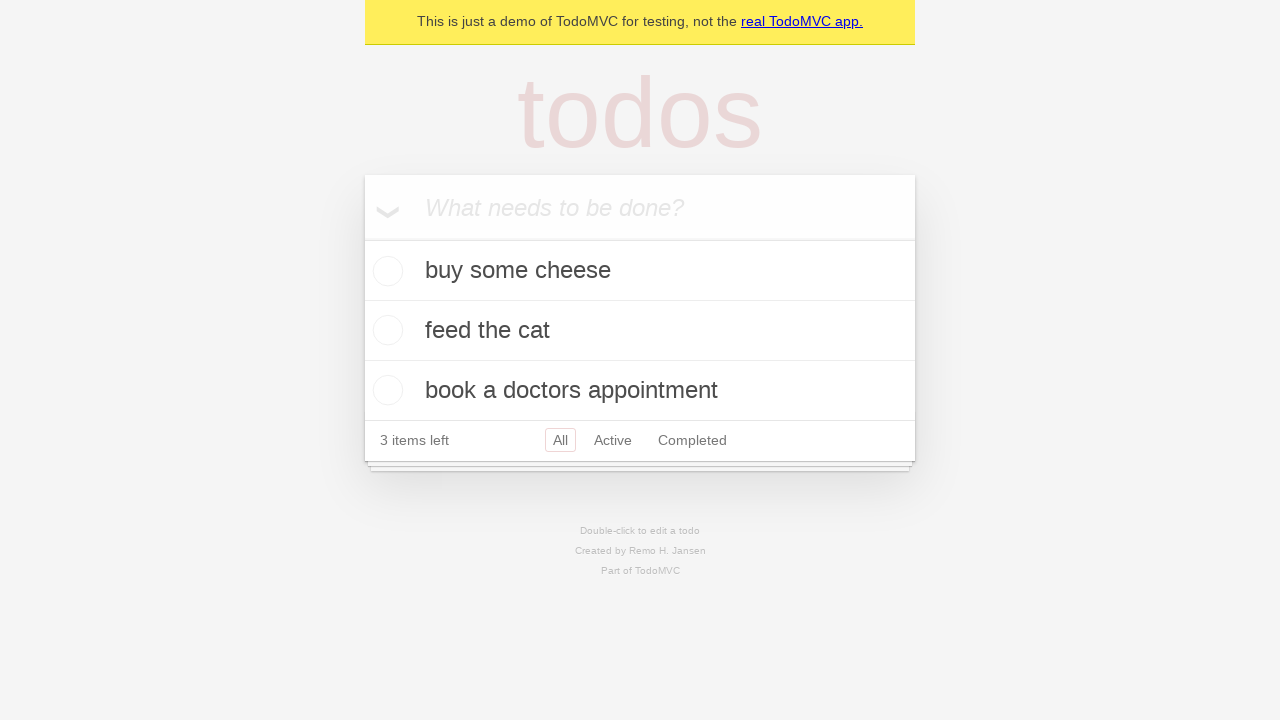

Double-clicked second todo item to enter edit mode at (640, 331) on internal:testid=[data-testid="todo-item"s] >> nth=1
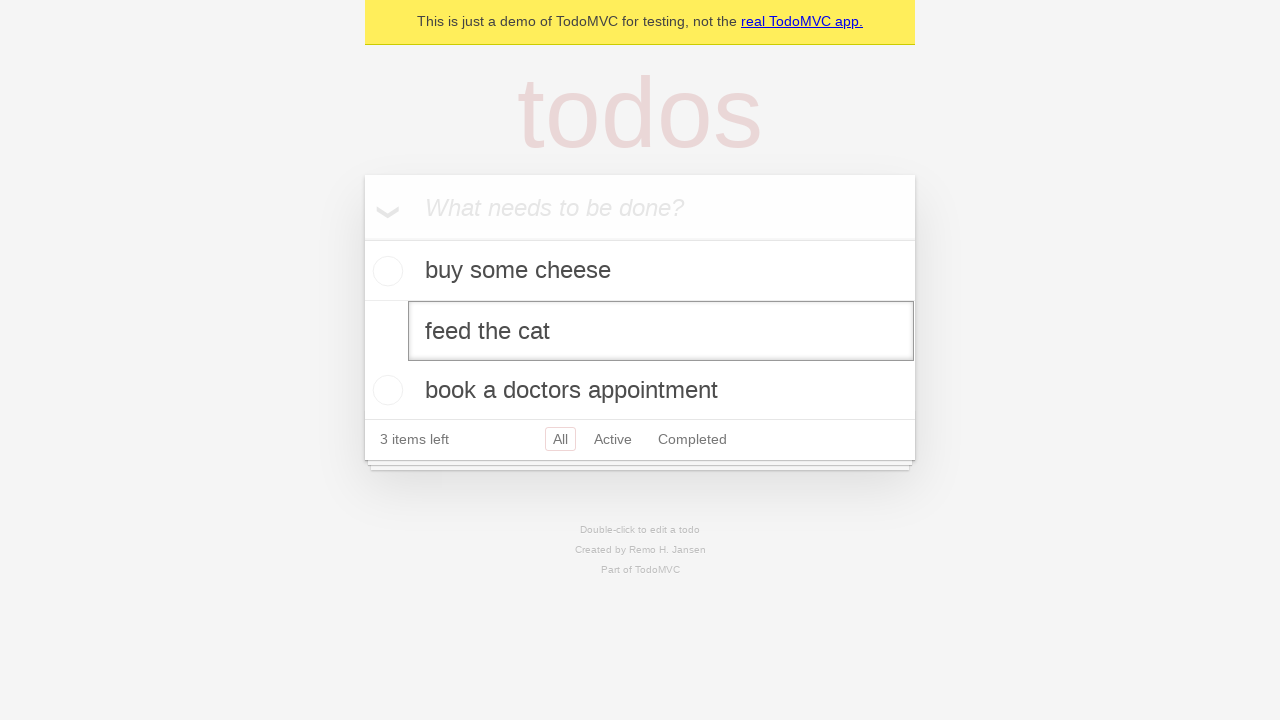

Filled edit field with text containing leading and trailing spaces on internal:testid=[data-testid="todo-item"s] >> nth=1 >> internal:role=textbox[nam
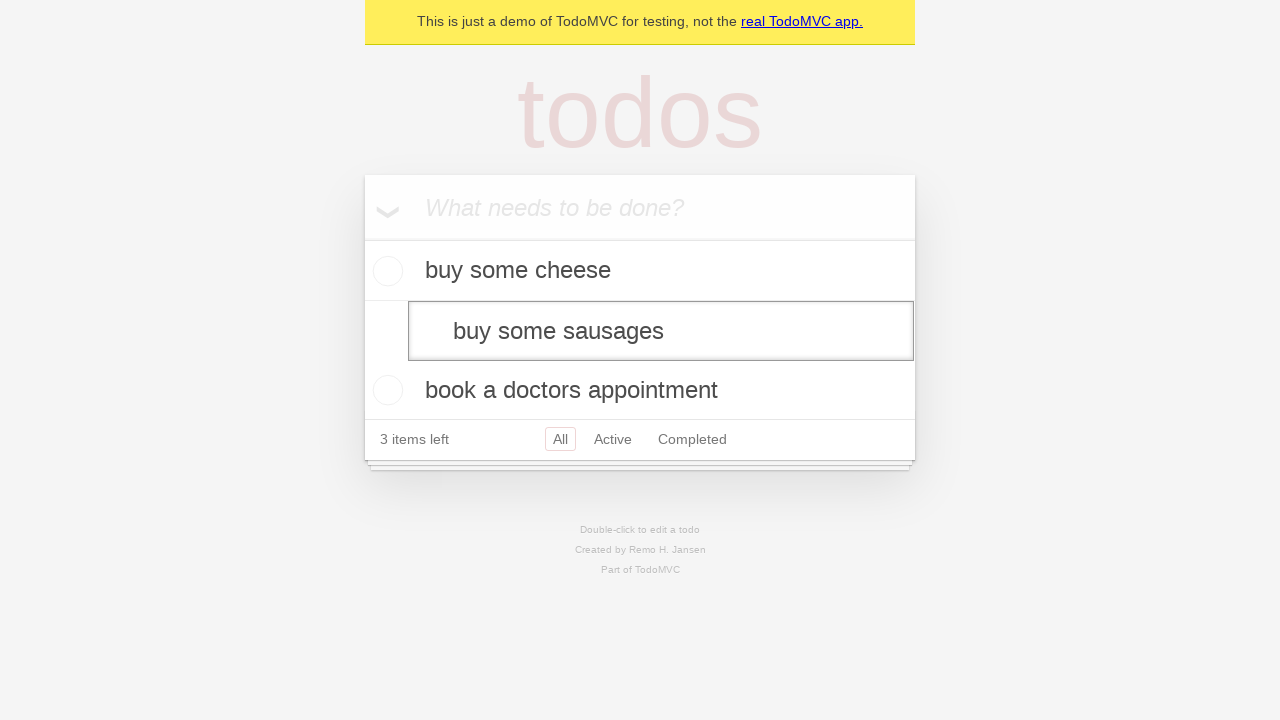

Pressed Enter to confirm edited todo - text should be trimmed on internal:testid=[data-testid="todo-item"s] >> nth=1 >> internal:role=textbox[nam
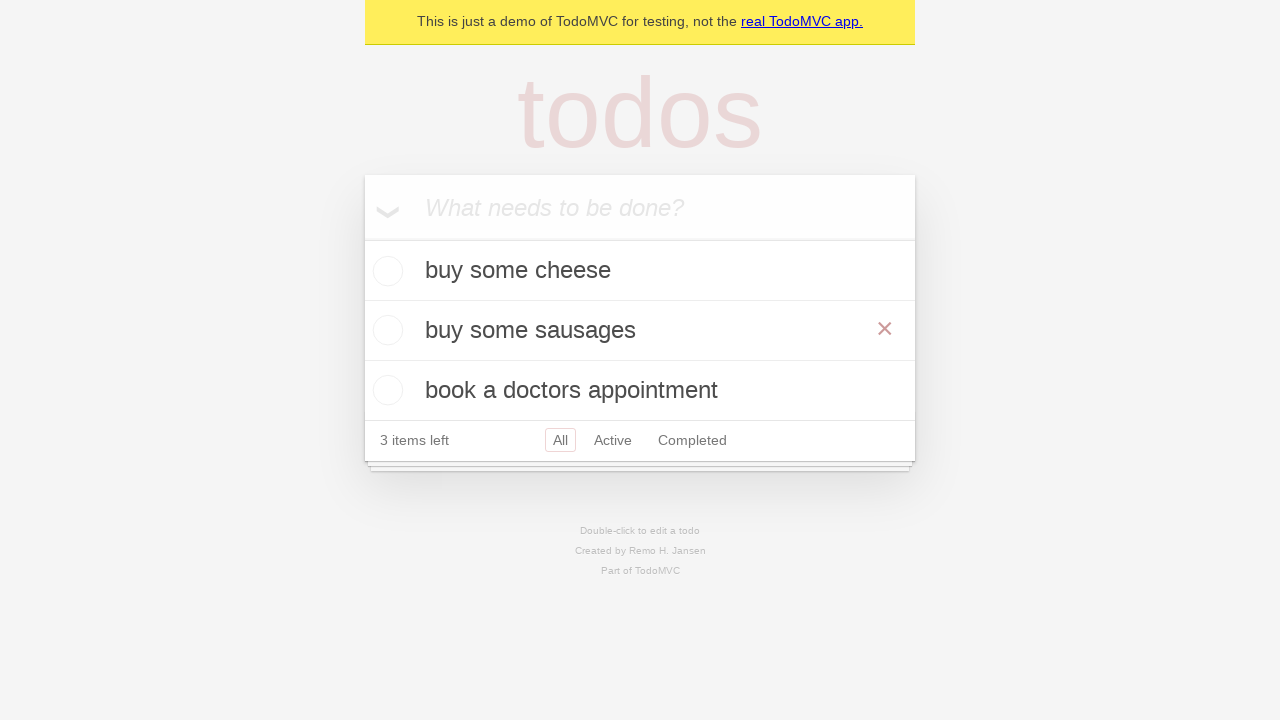

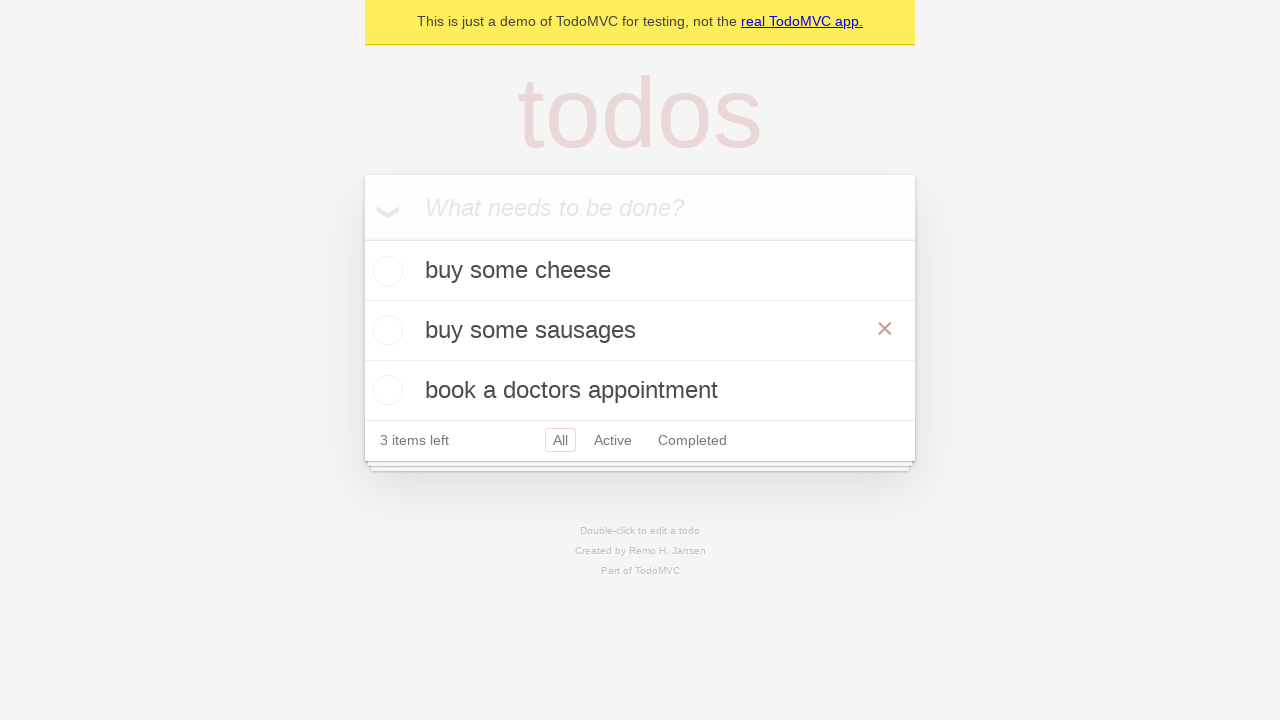